Tests slider functionality by dragging the slider element horizontally

Starting URL: https://demoqa.com/slider

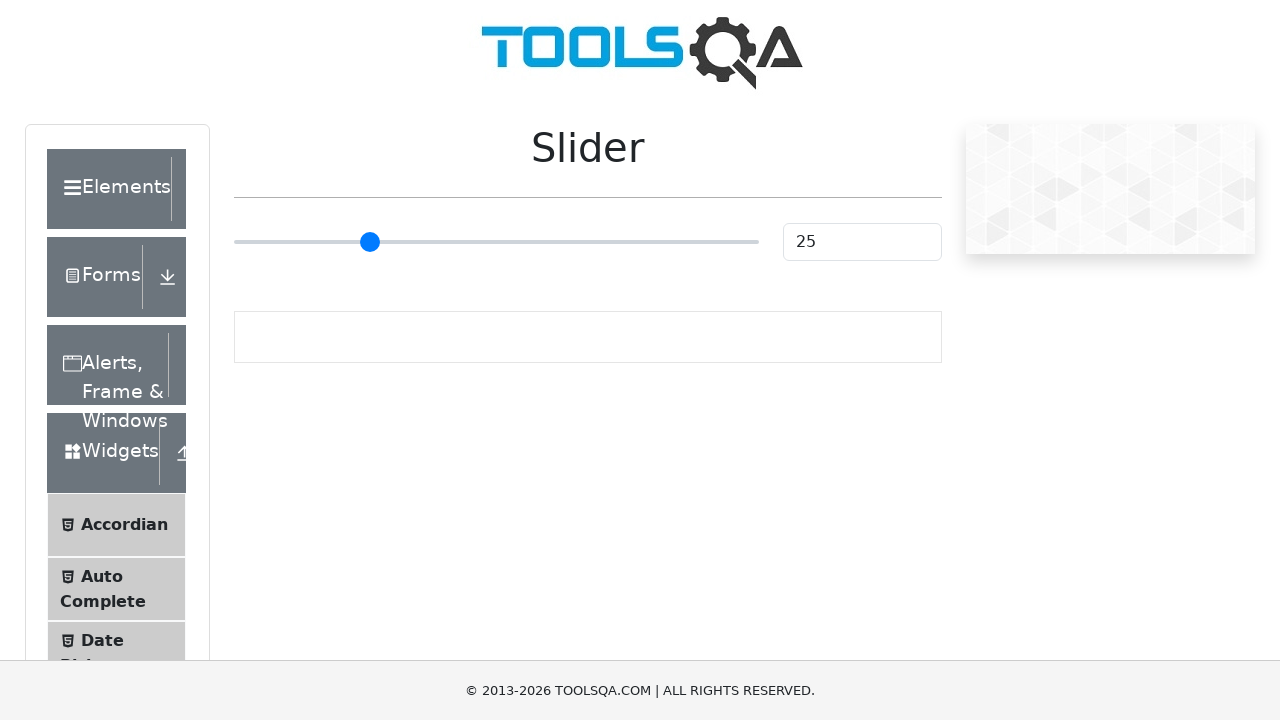

Located slider element
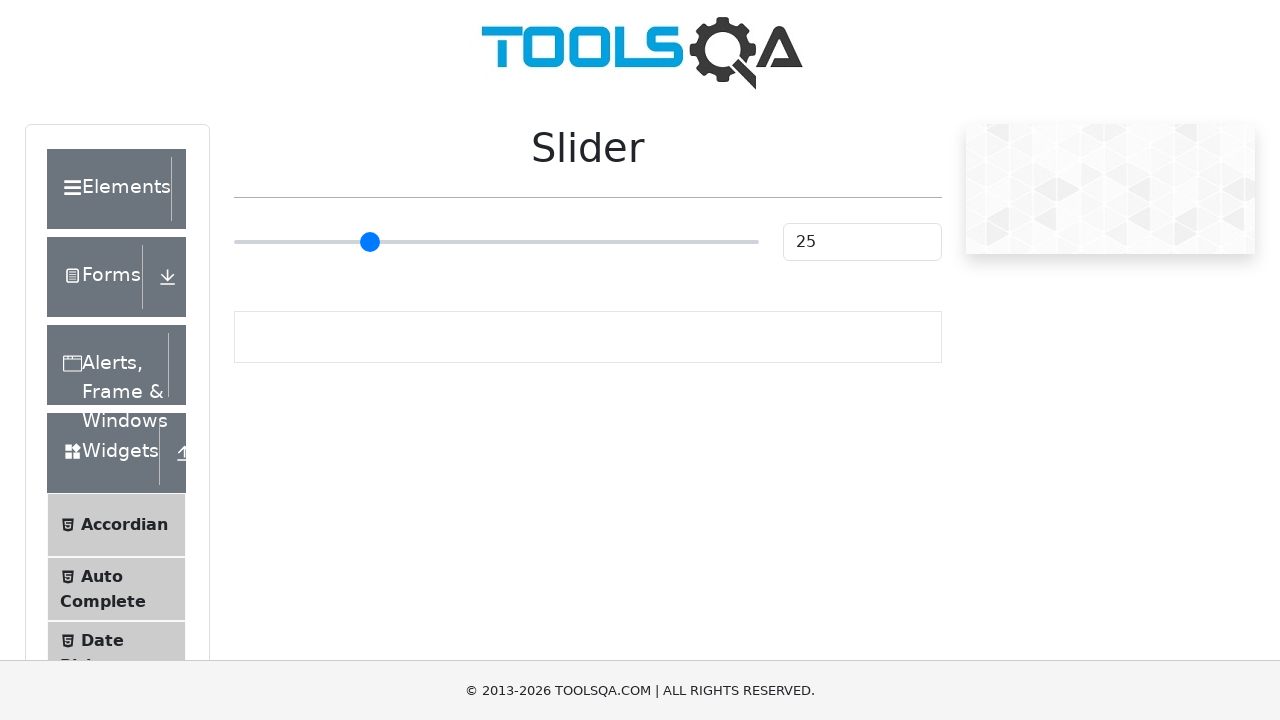

Retrieved slider bounding box
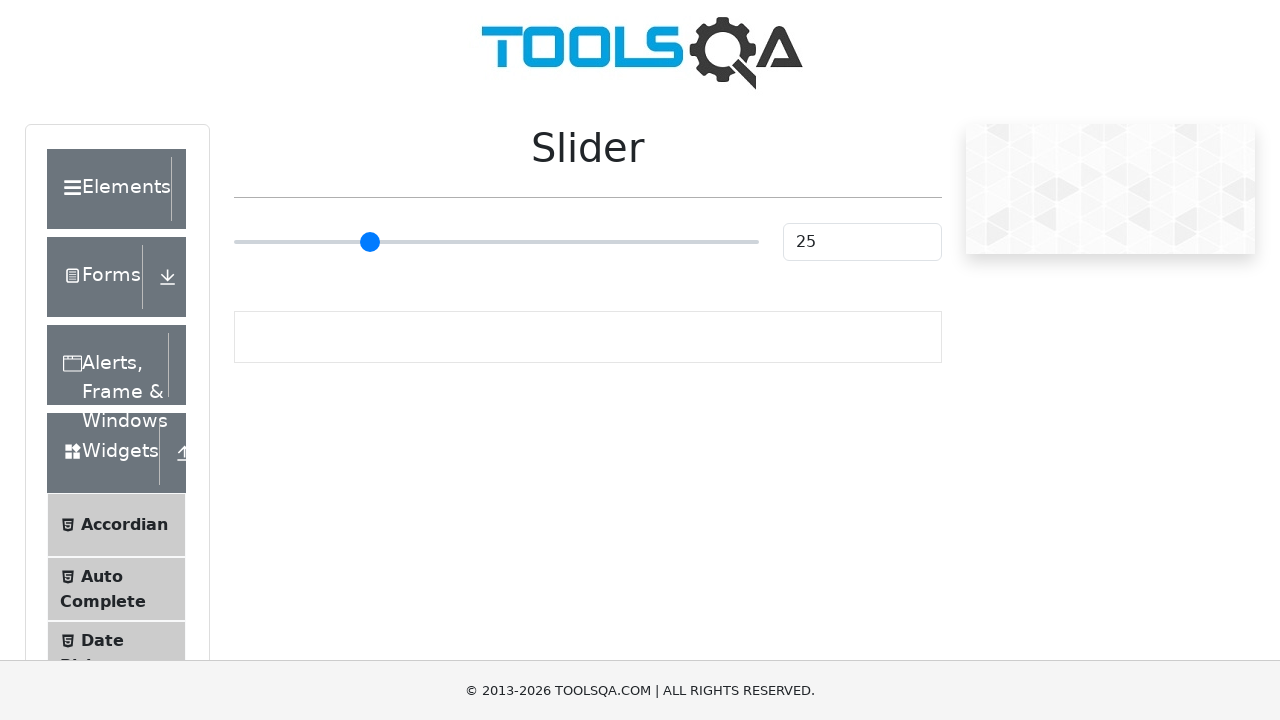

Moved mouse to center of slider at (496, 242)
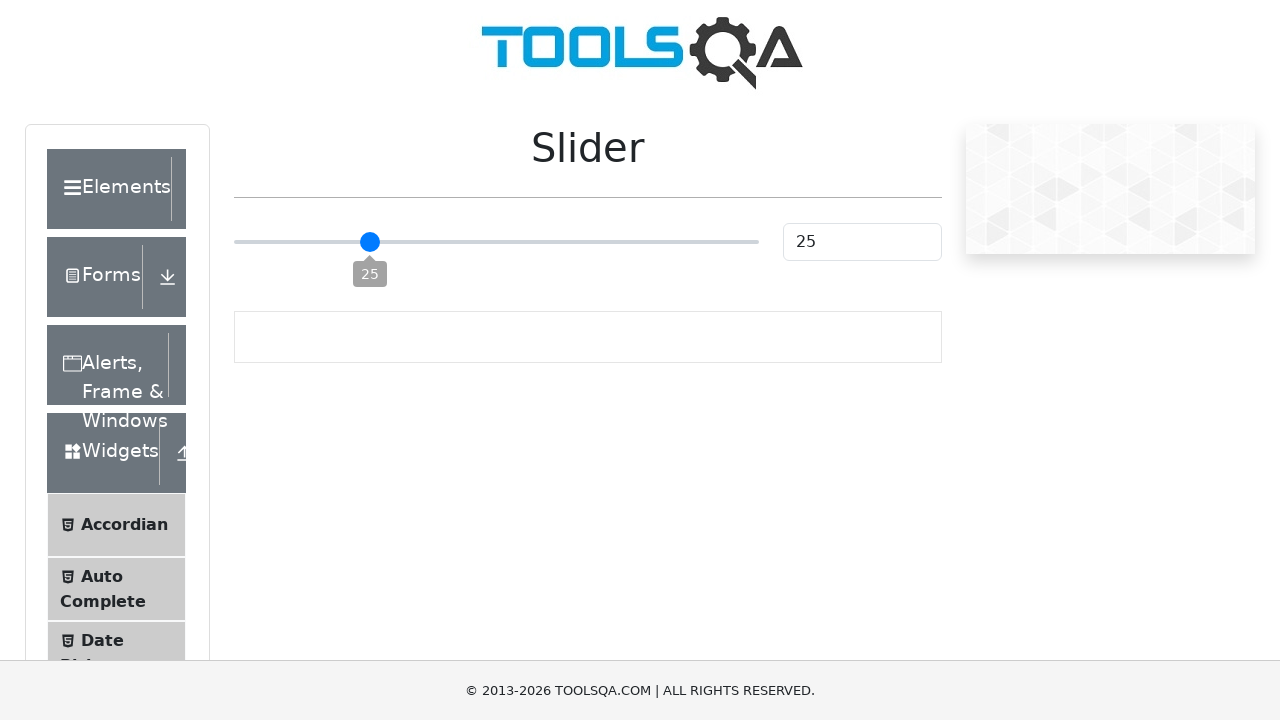

Pressed mouse button down on slider at (496, 242)
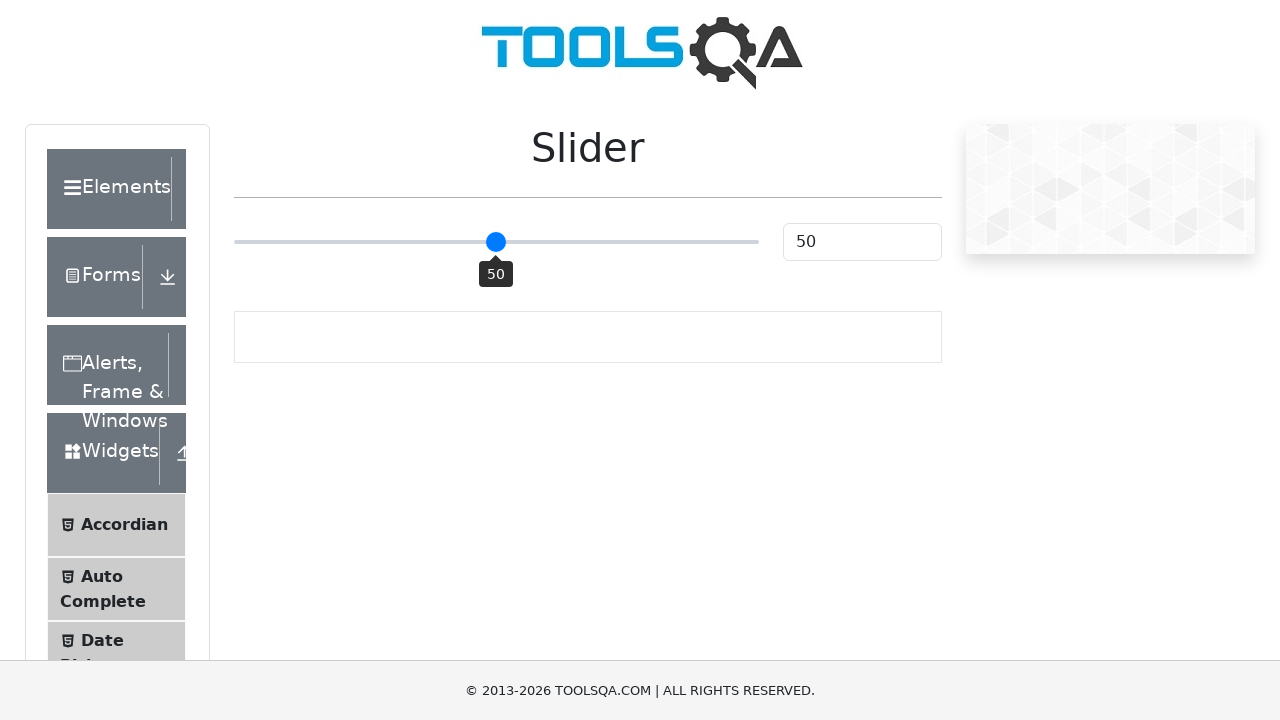

Dragged slider 30 pixels to the right at (526, 242)
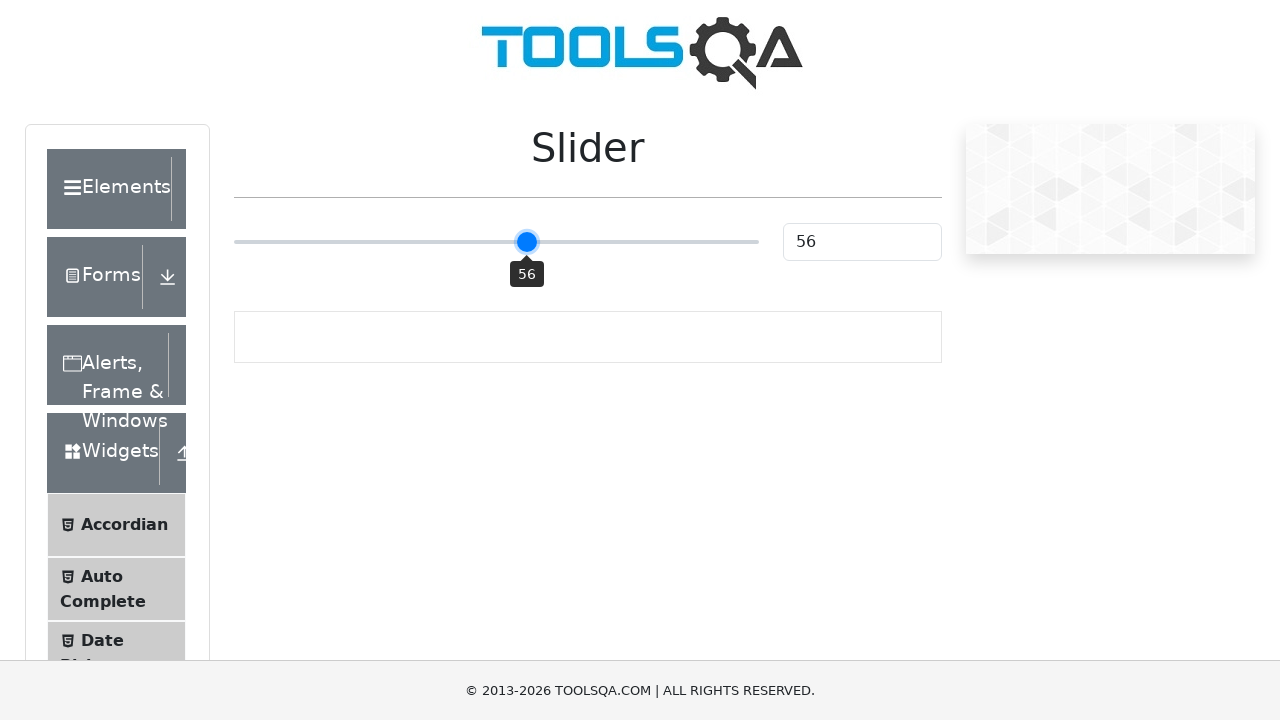

Released mouse button to complete slider drag at (526, 242)
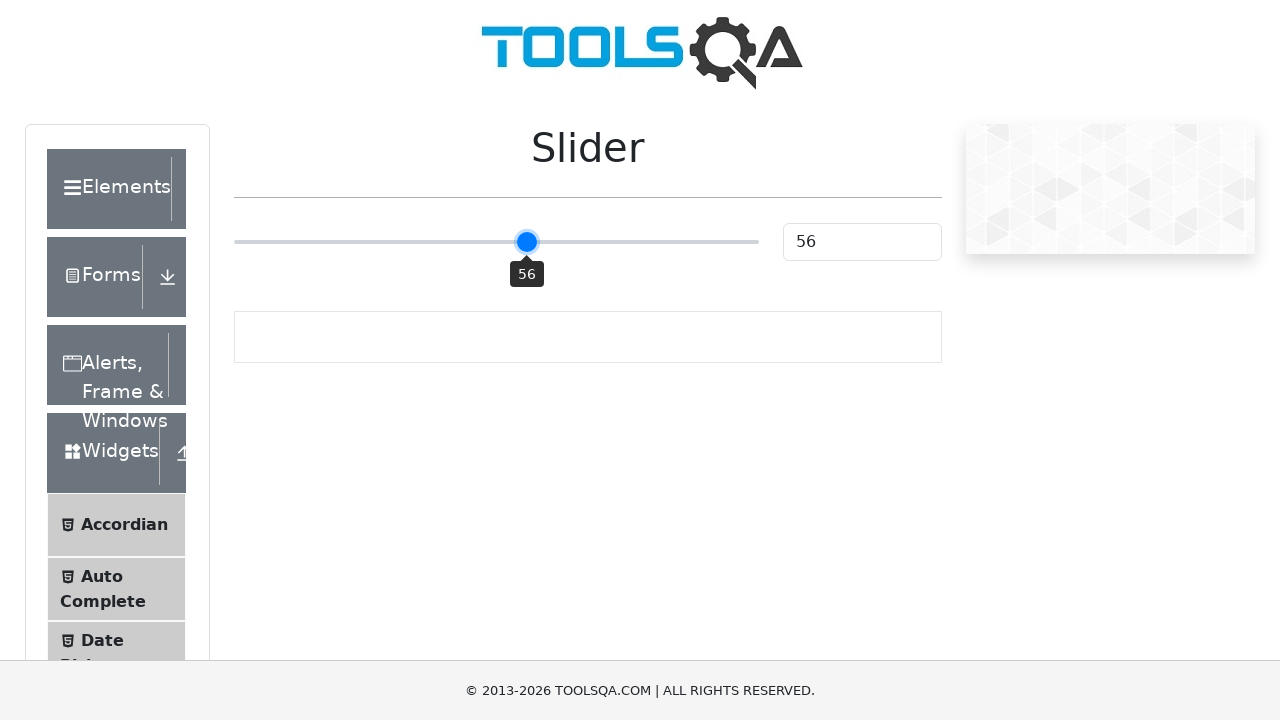

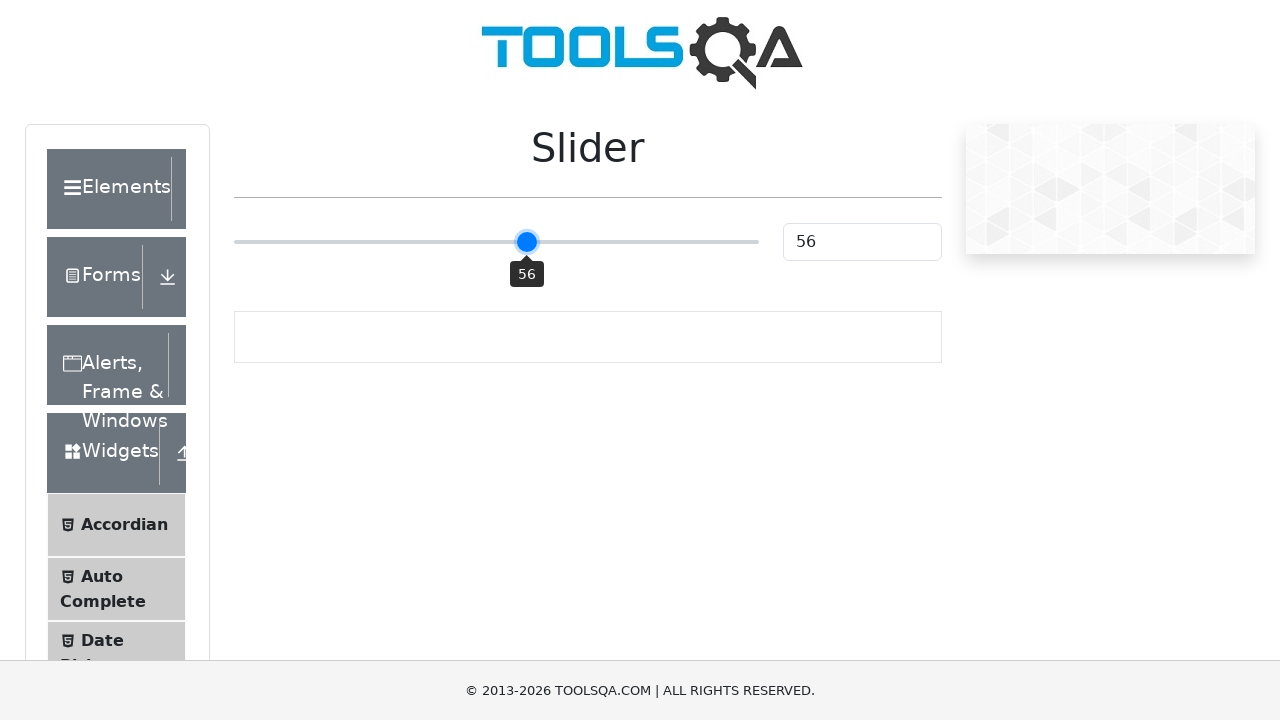